Waits for a price to reach $100, books an item, solves a mathematical captcha, and submits the answer

Starting URL: http://suninjuly.github.io/explicit_wait2.html

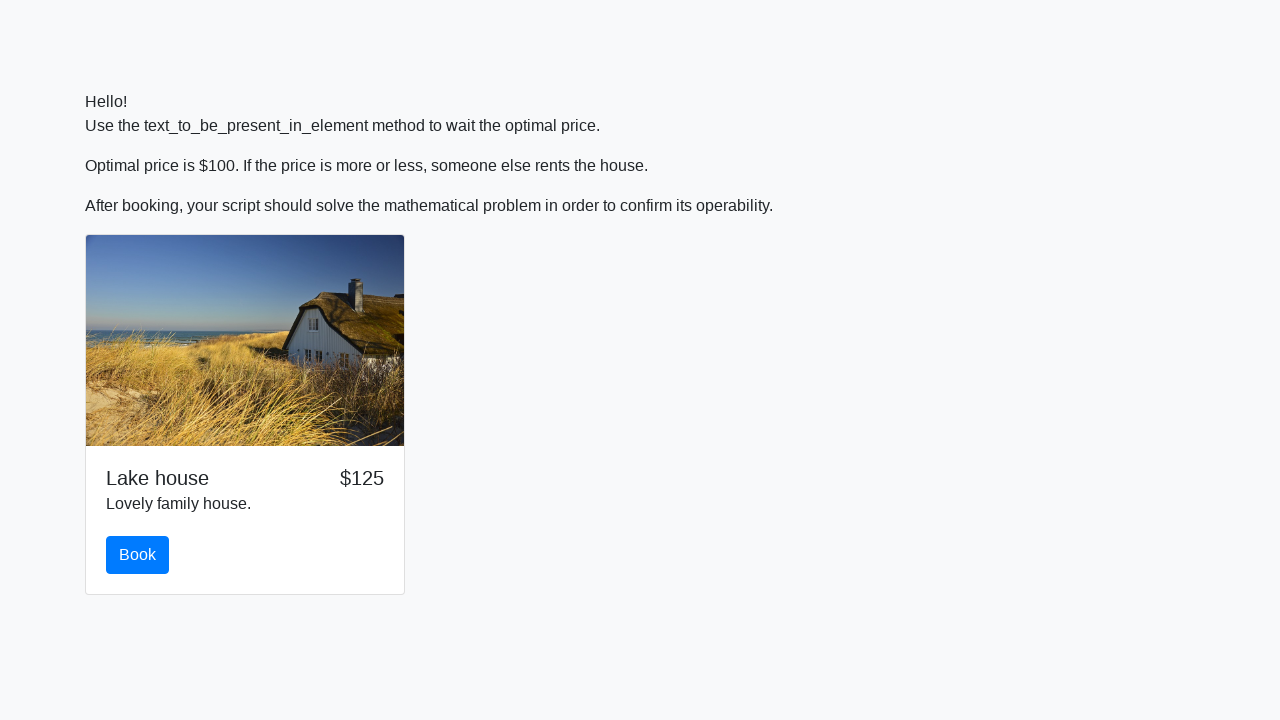

Waited for price to reach $100
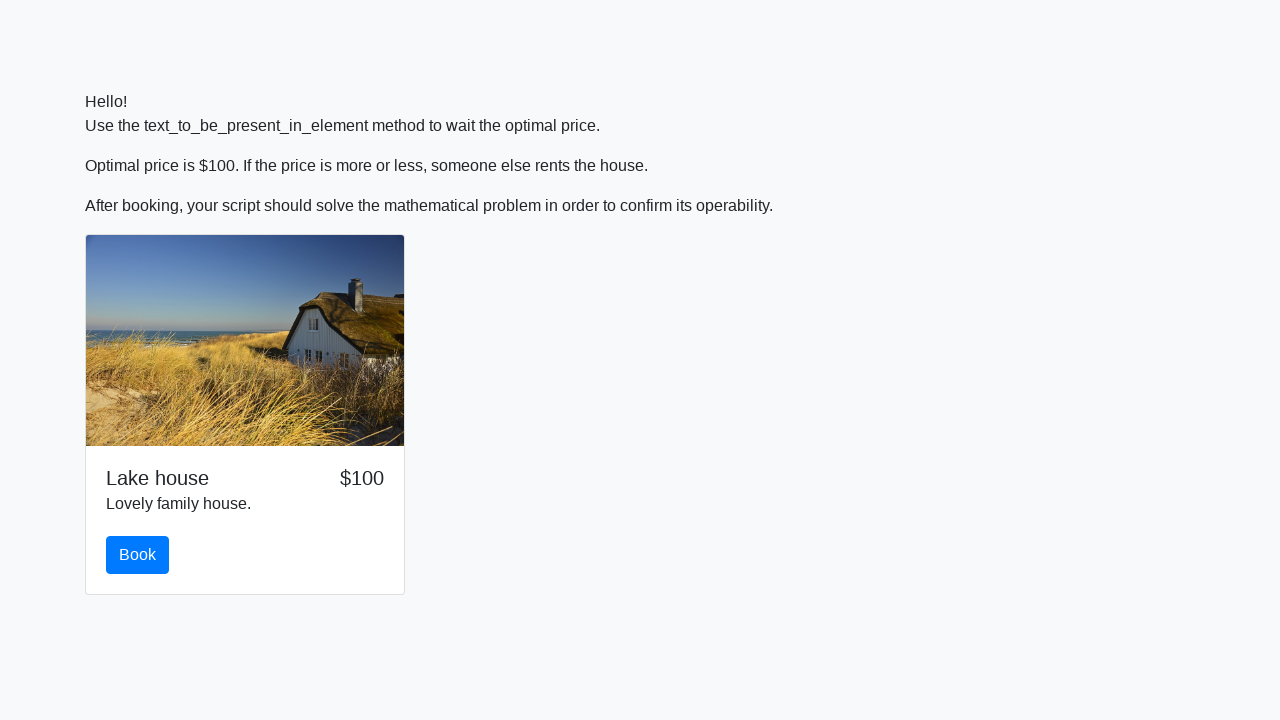

Clicked the Book button at (138, 555) on button#book
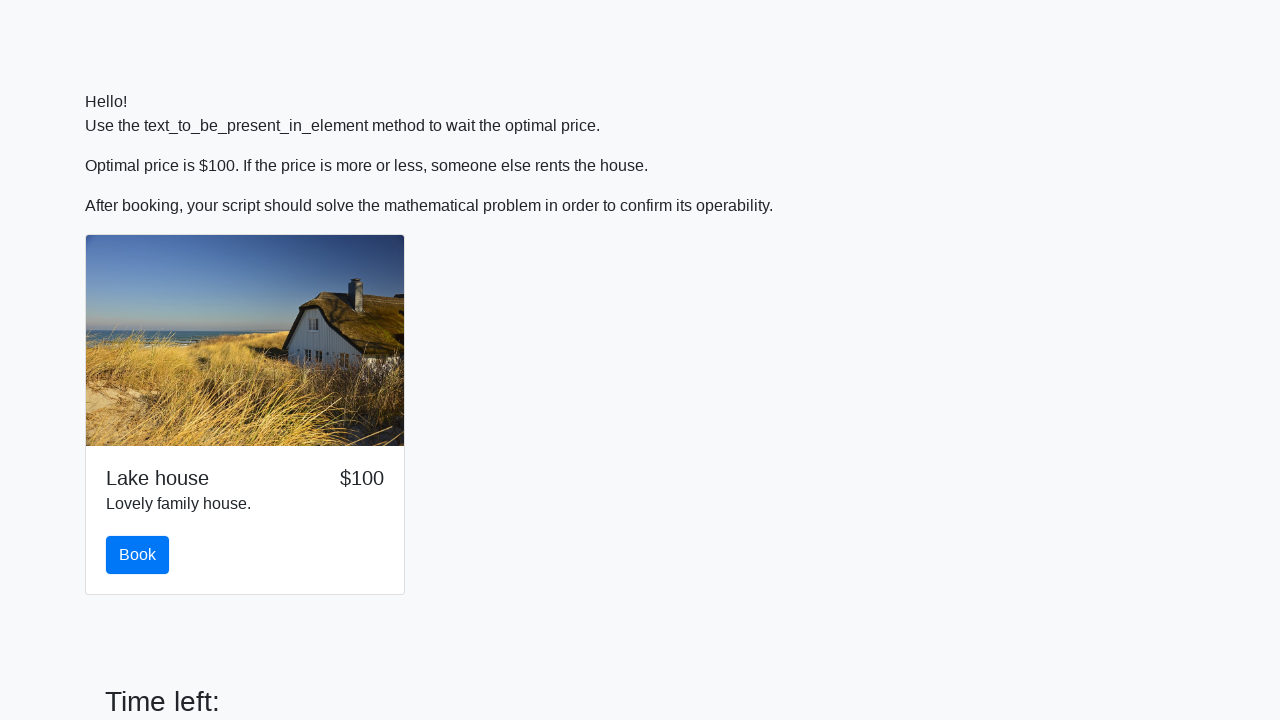

Retrieved captcha value: 280
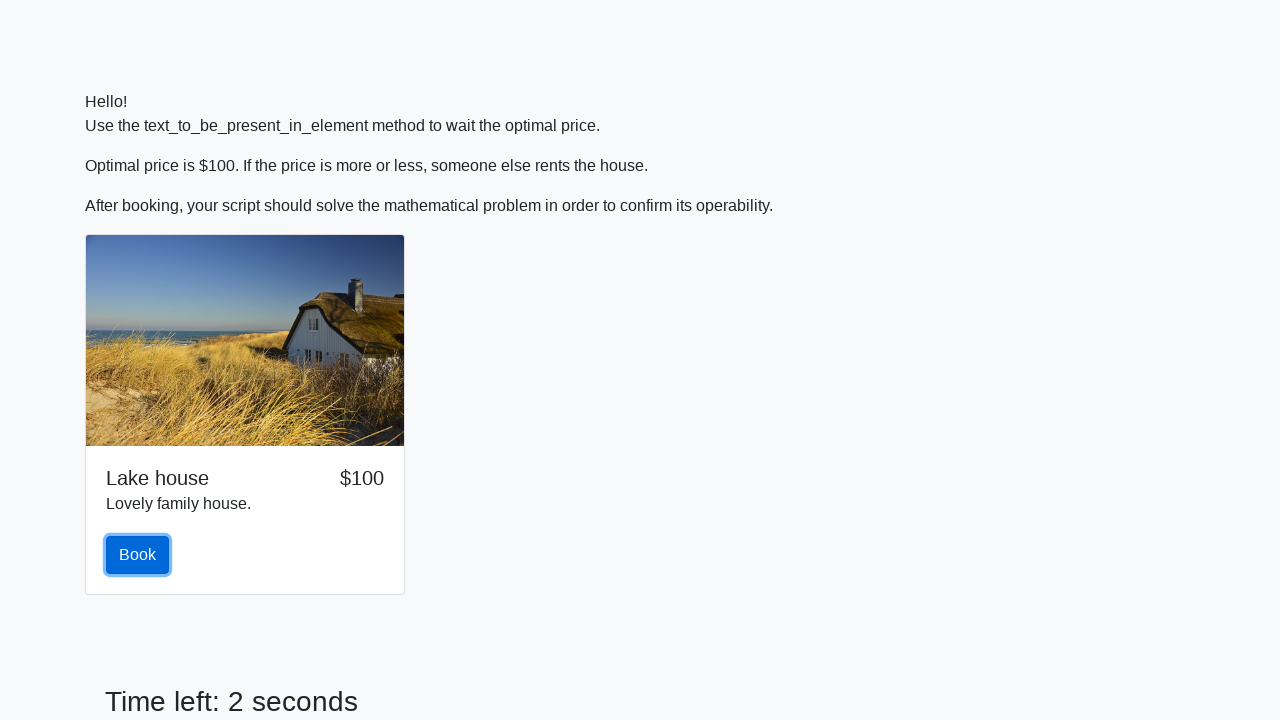

Calculated mathematical answer: 1.5376654063292192
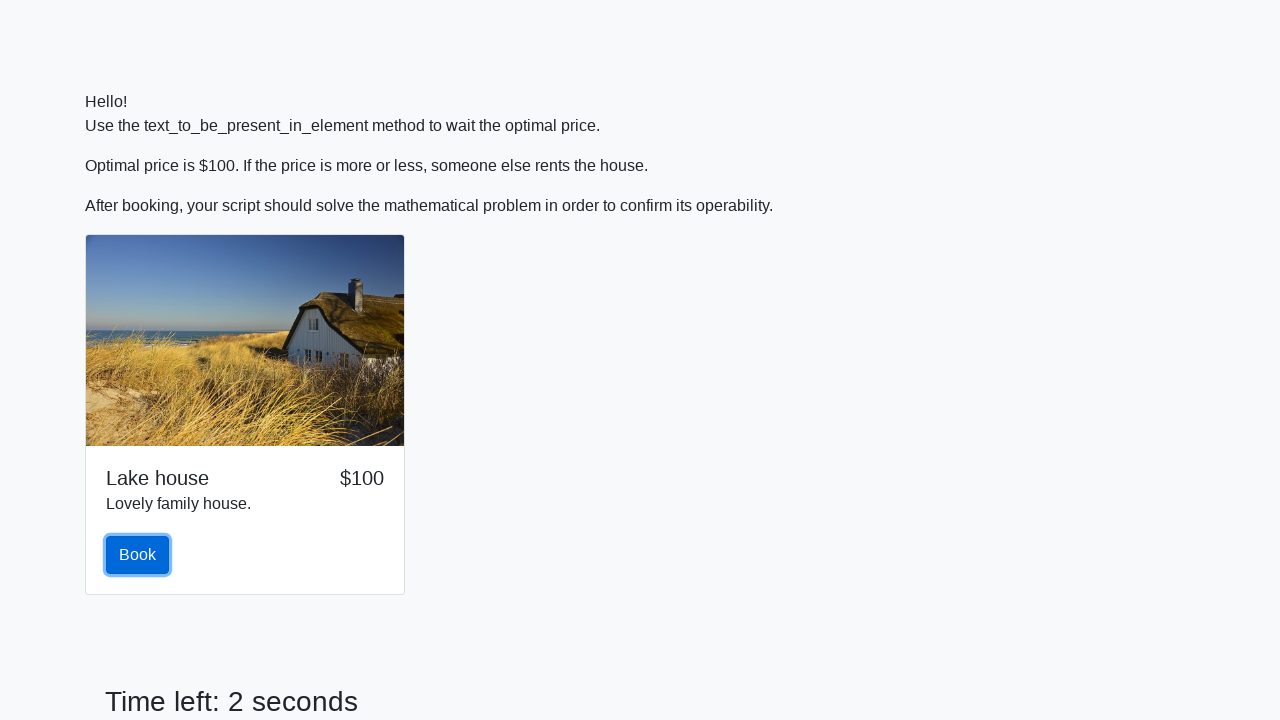

Entered calculated answer in text field on input.form-control
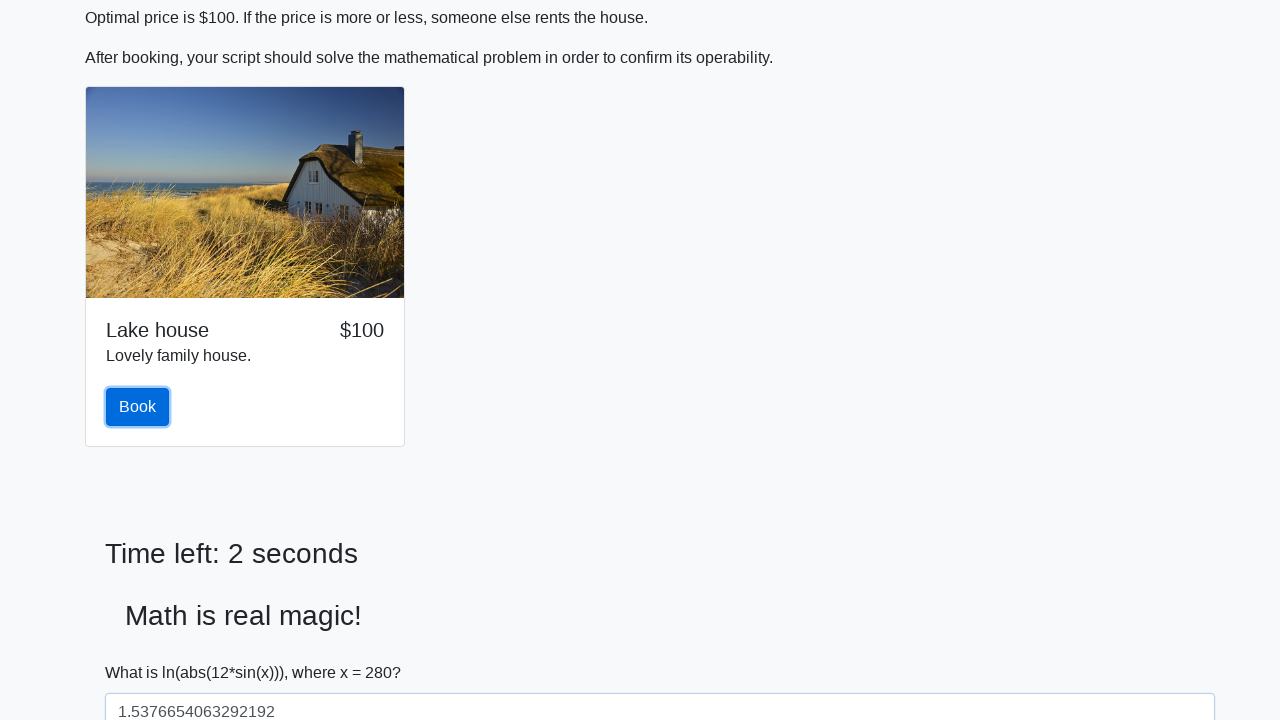

Submitted the captcha answer at (143, 651) on button[type="submit"]
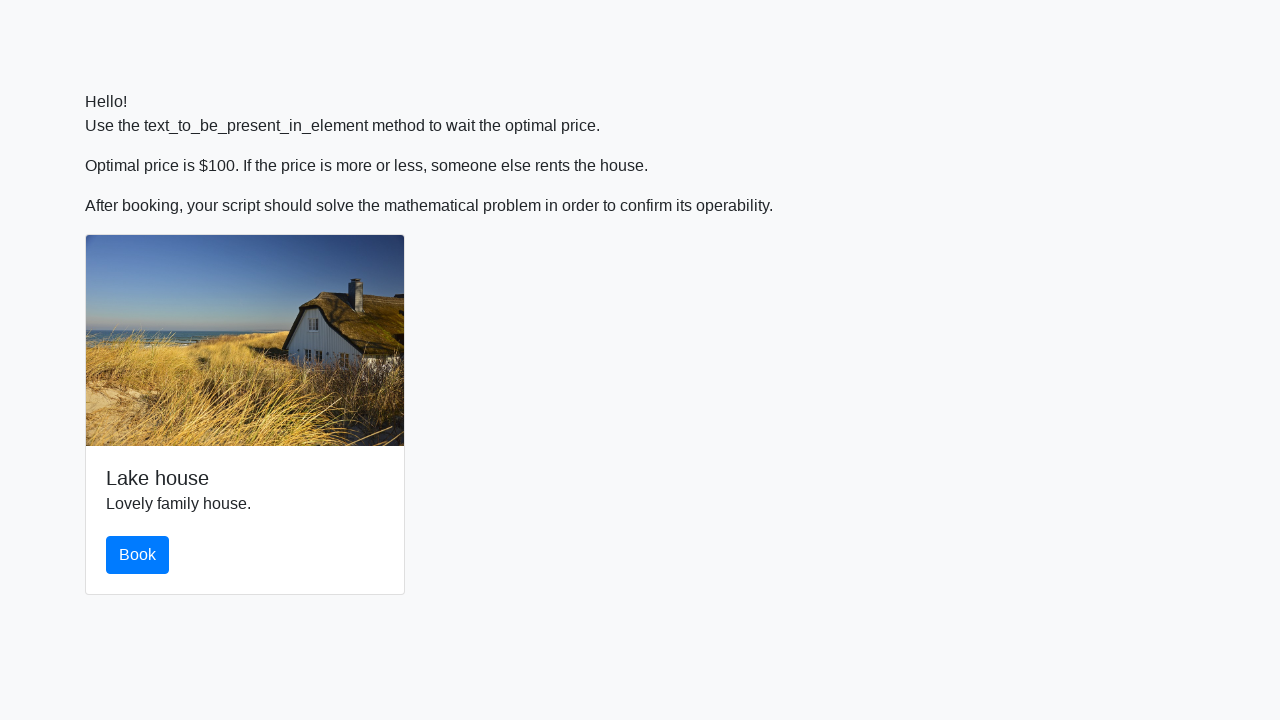

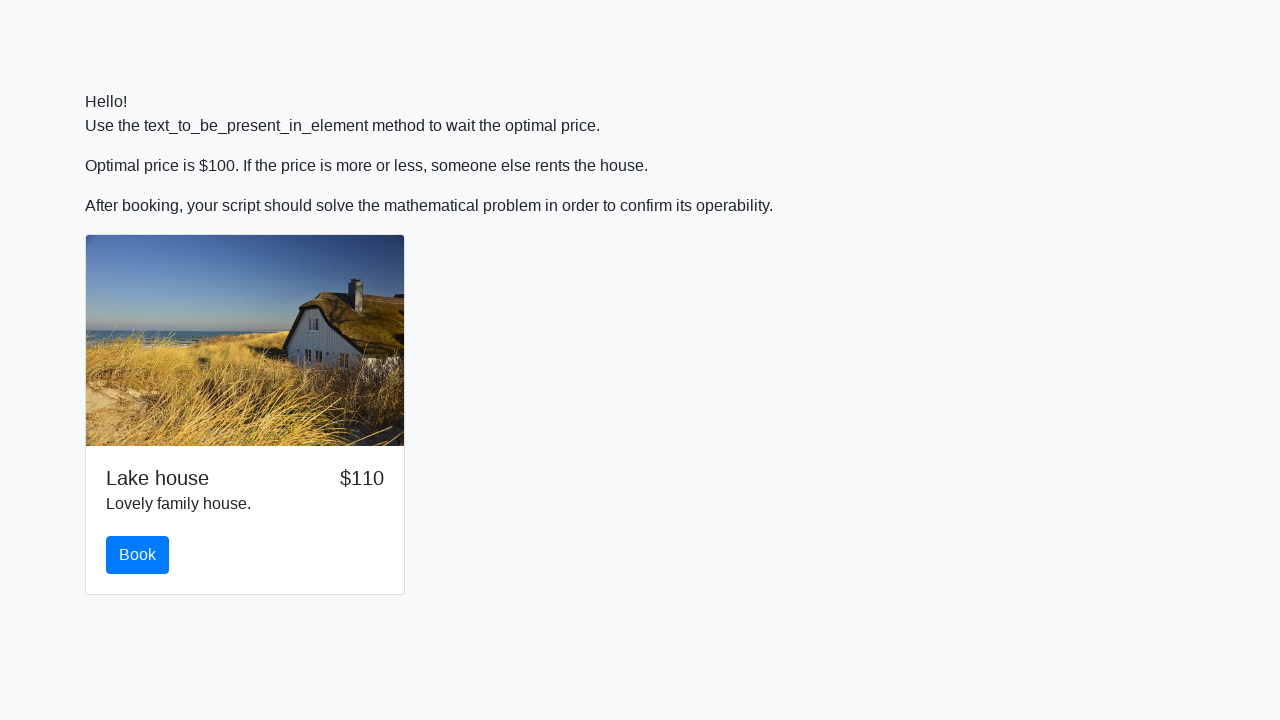